Tests various form interactions on a demo website including filling a textarea, entering a search query, clicking search, interacting with a dropdown button, and clicking a Facebook link.

Starting URL: https://omayo.blogspot.com/

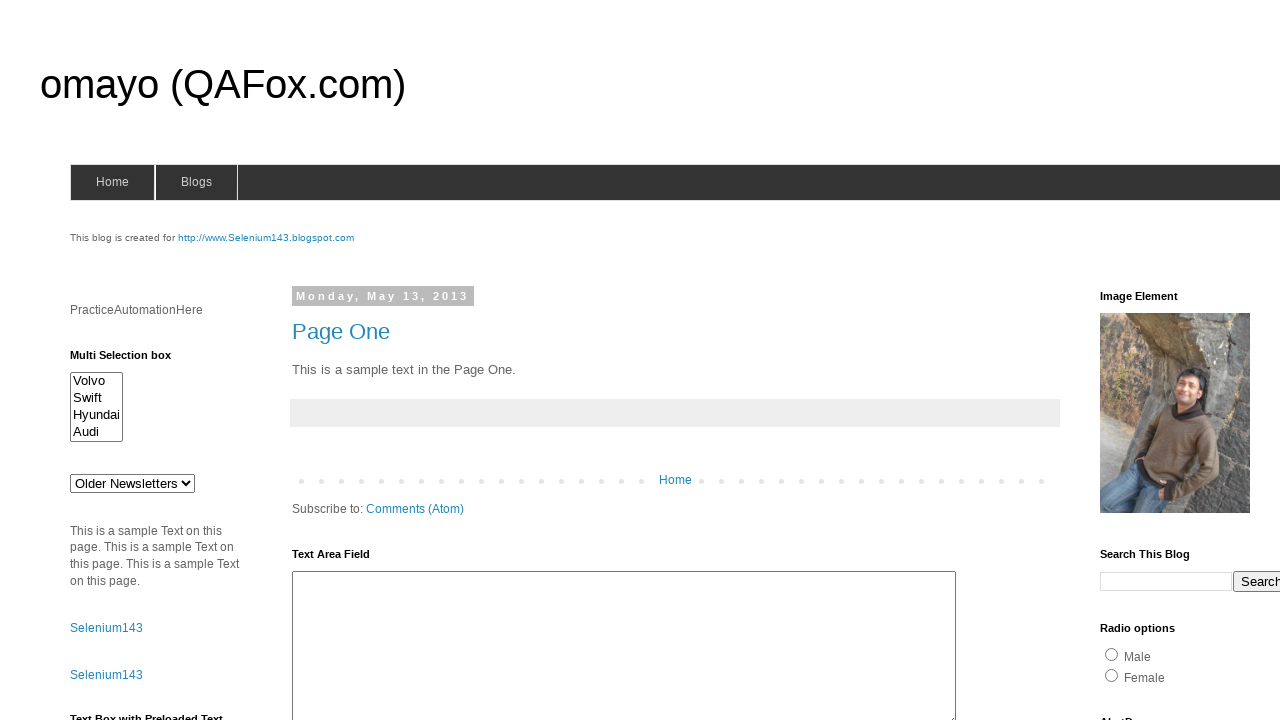

Filled textarea with 'My name is Pallavi' on #ta1
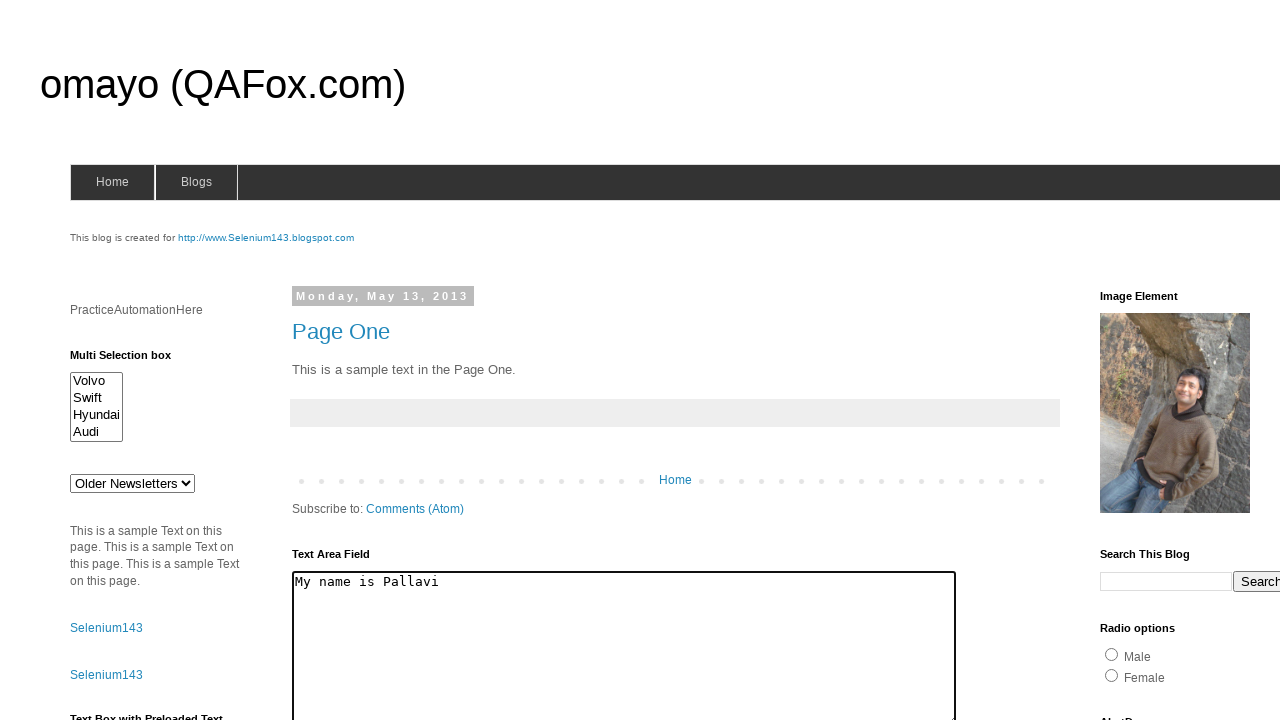

Filled search input field with 'Pallavi' on input[name='q']
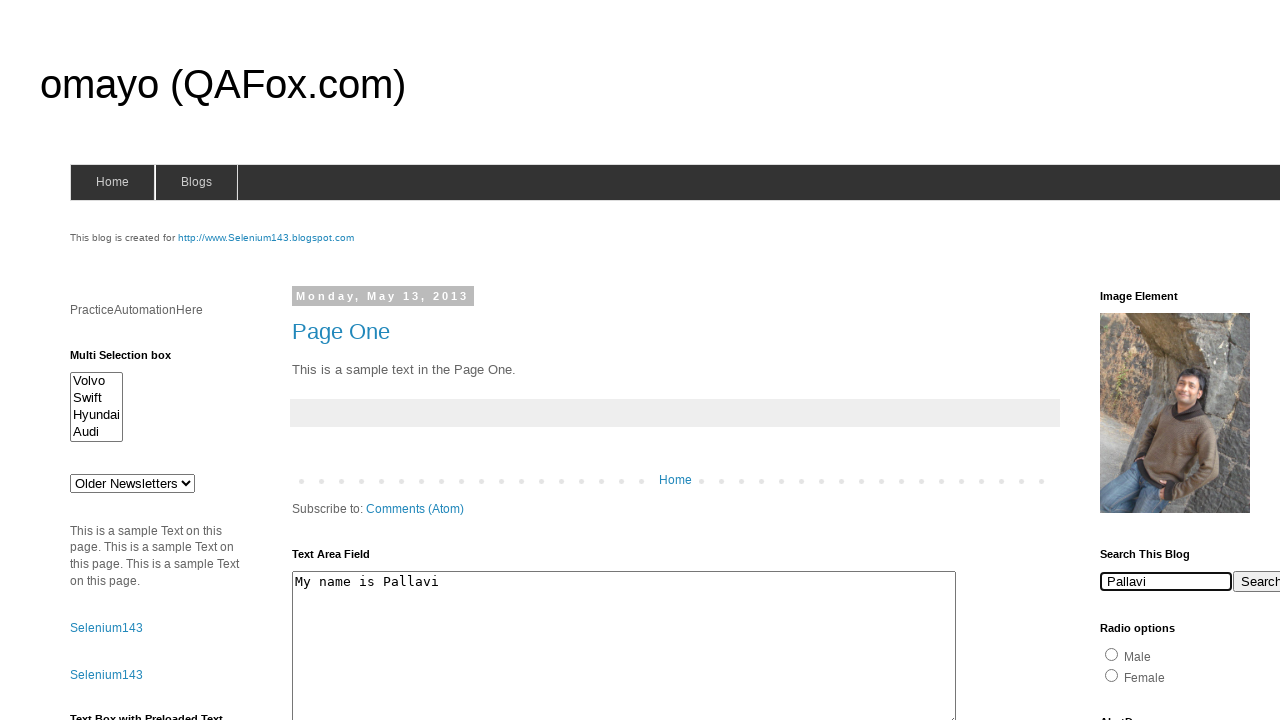

Clicked the Search button at (1252, 581) on xpath=//input[@value='Search']
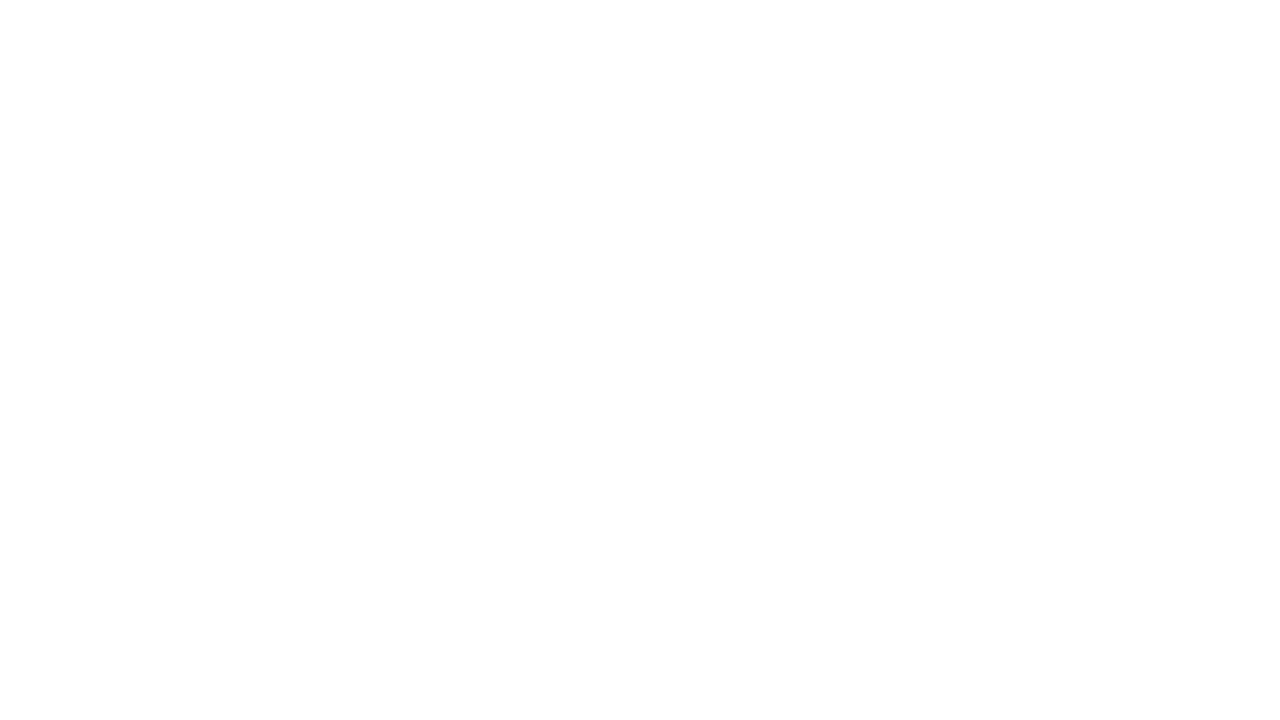

Navigated to https://omayo.blogspot.com/
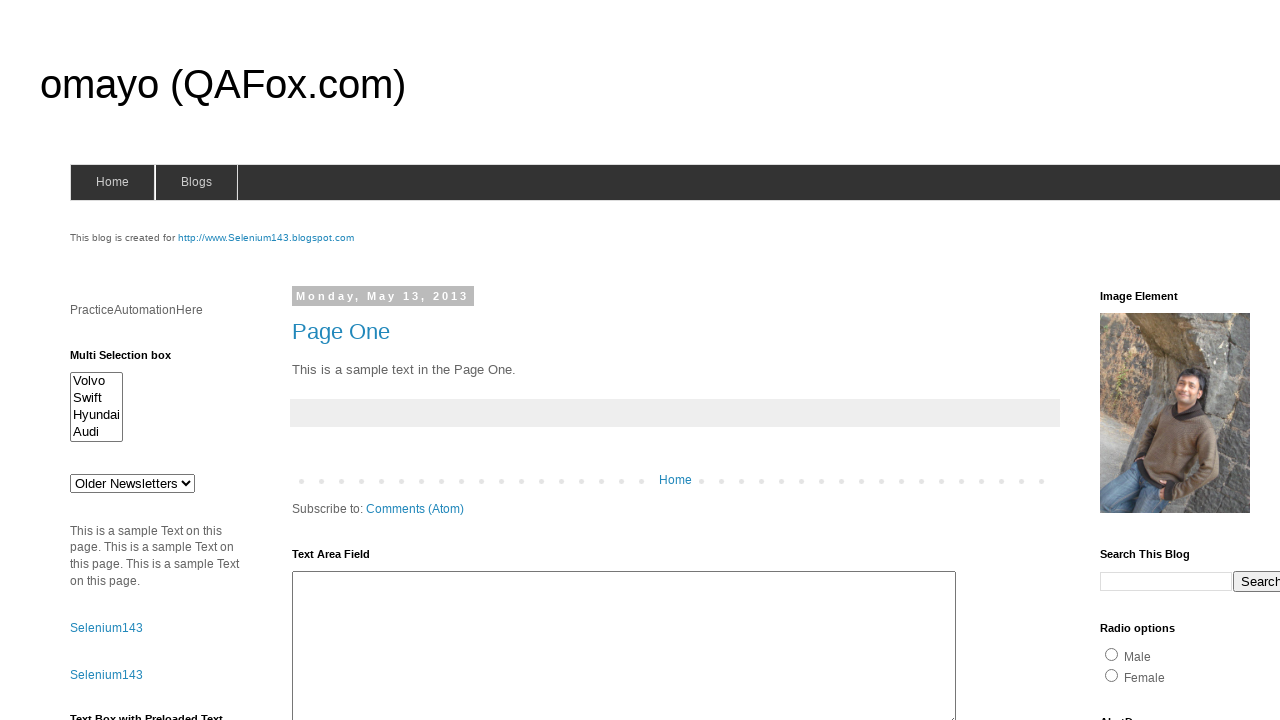

Clicked the dropdown button at (1227, 360) on .dropbtn
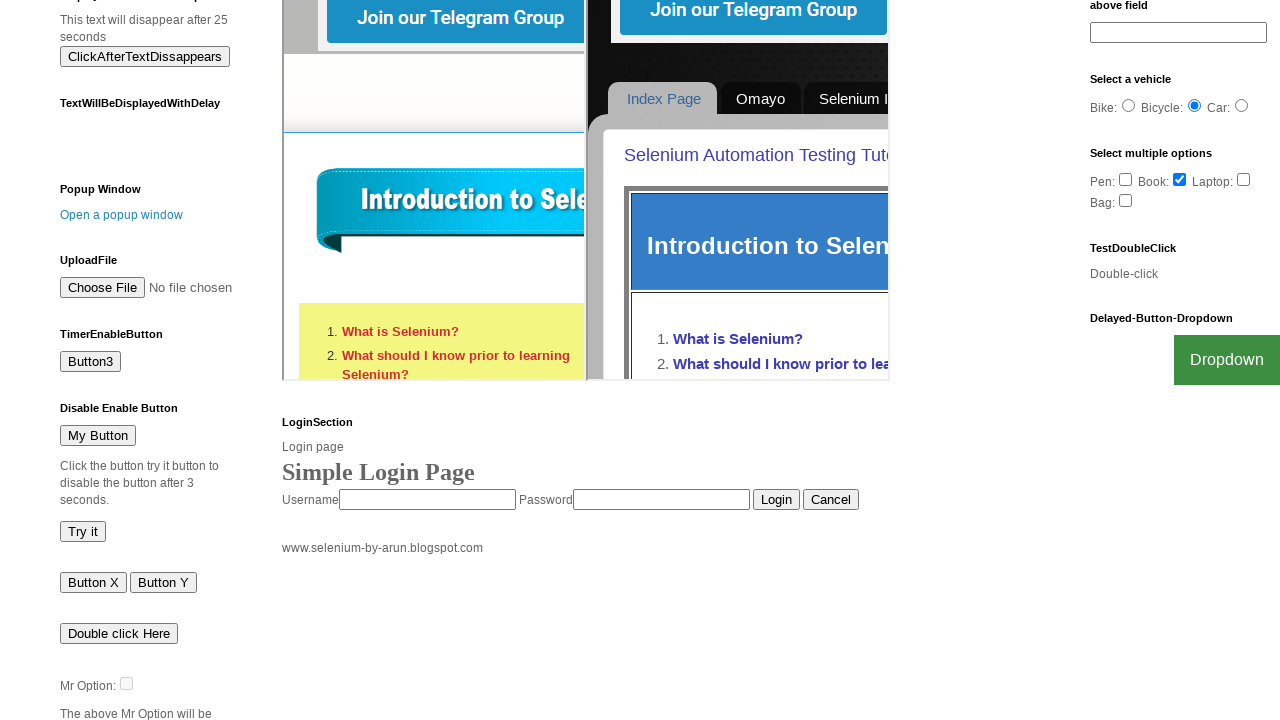

Waited 1000ms for dropdown to appear
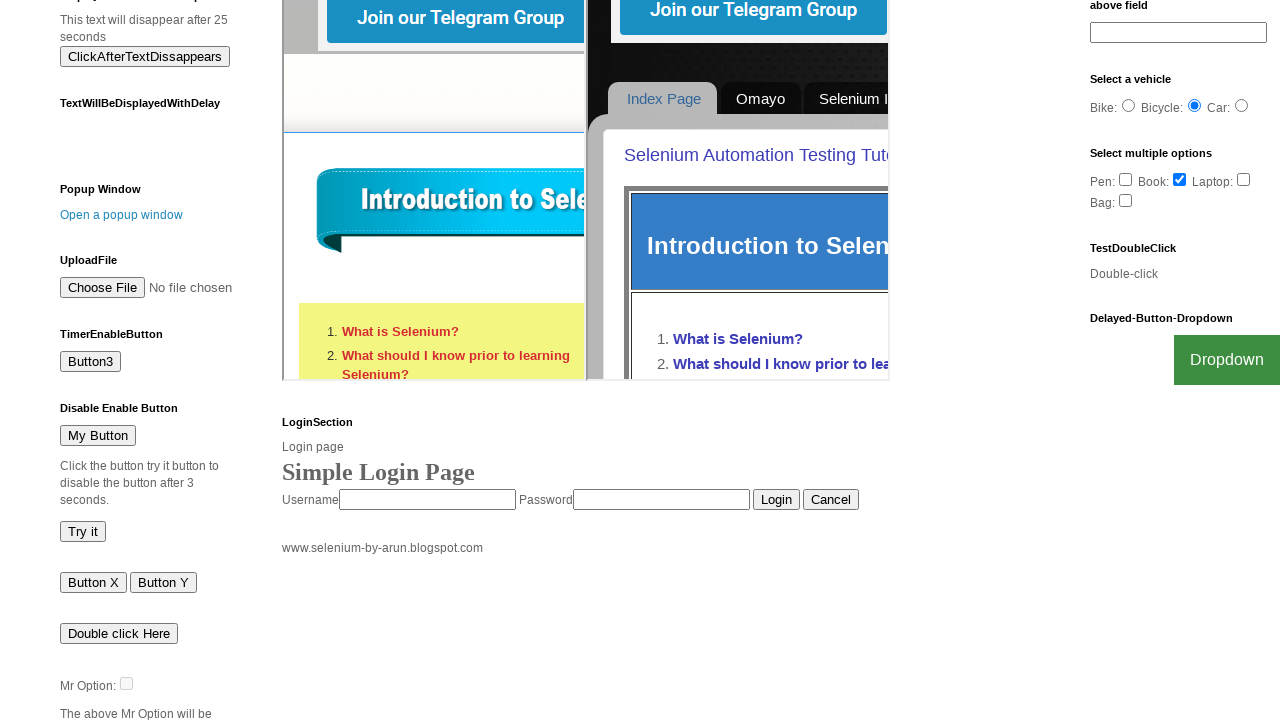

Clicked Facebook link at (1130, 138) on text=Facebook
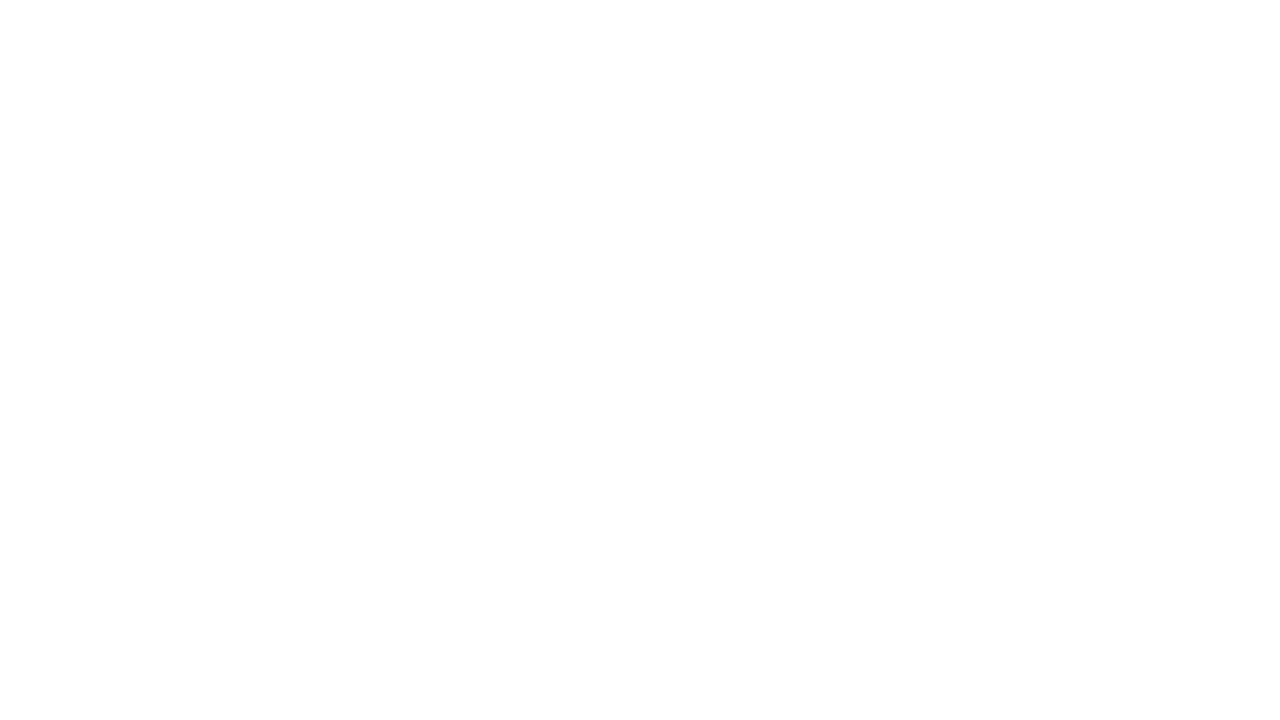

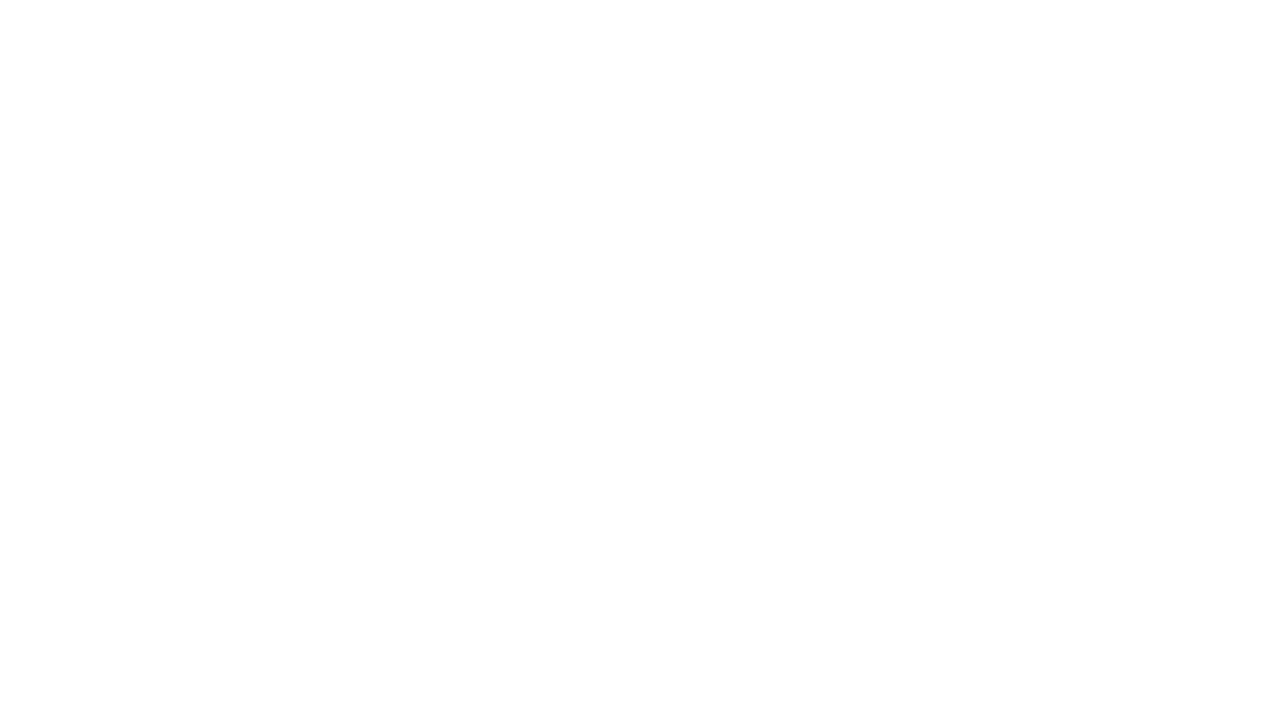